Simple test that navigates to the Hyundai website homepage and verifies the page loads successfully.

Starting URL: https://www.hyundai.com/

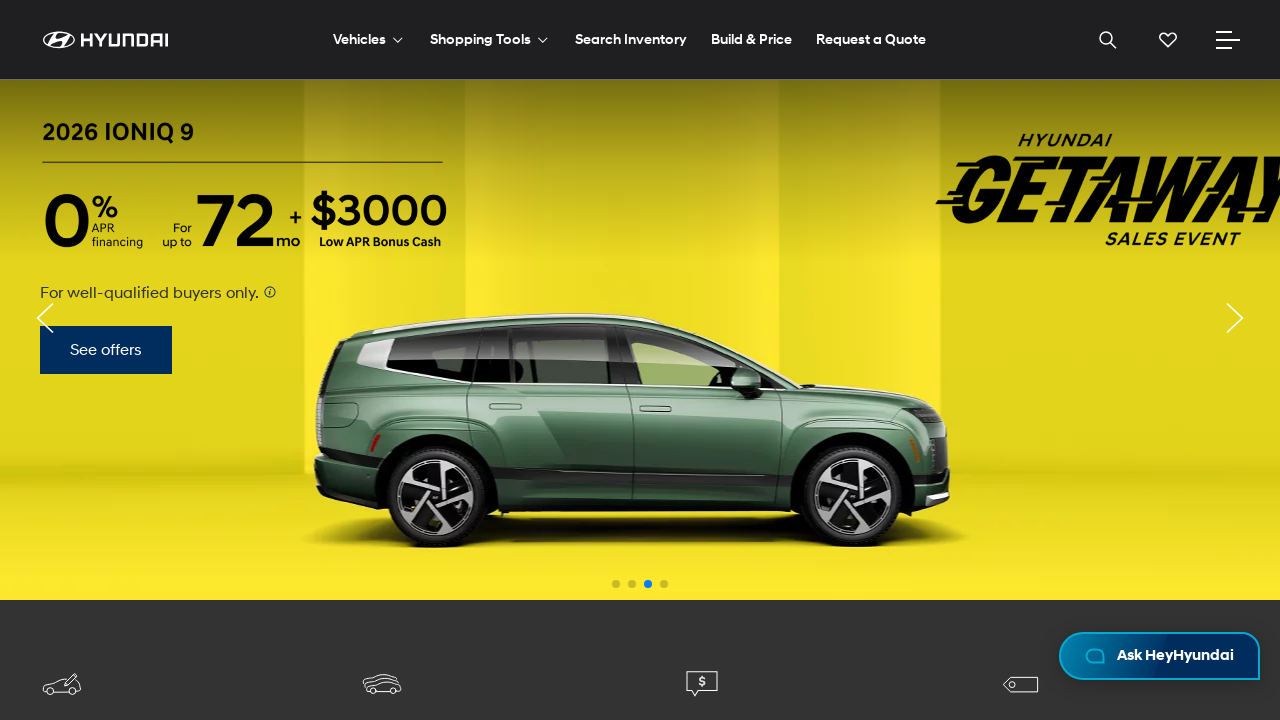

Waited for page DOM content to load
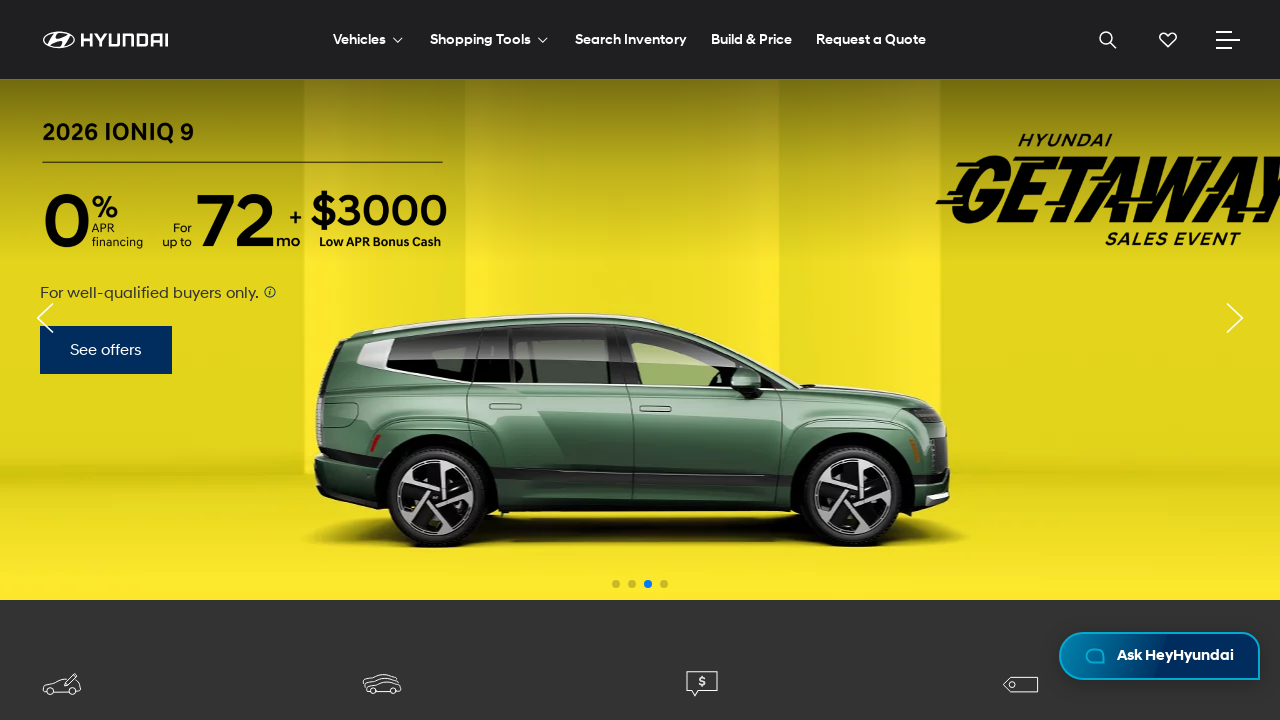

Verified body element is present on Hyundai homepage
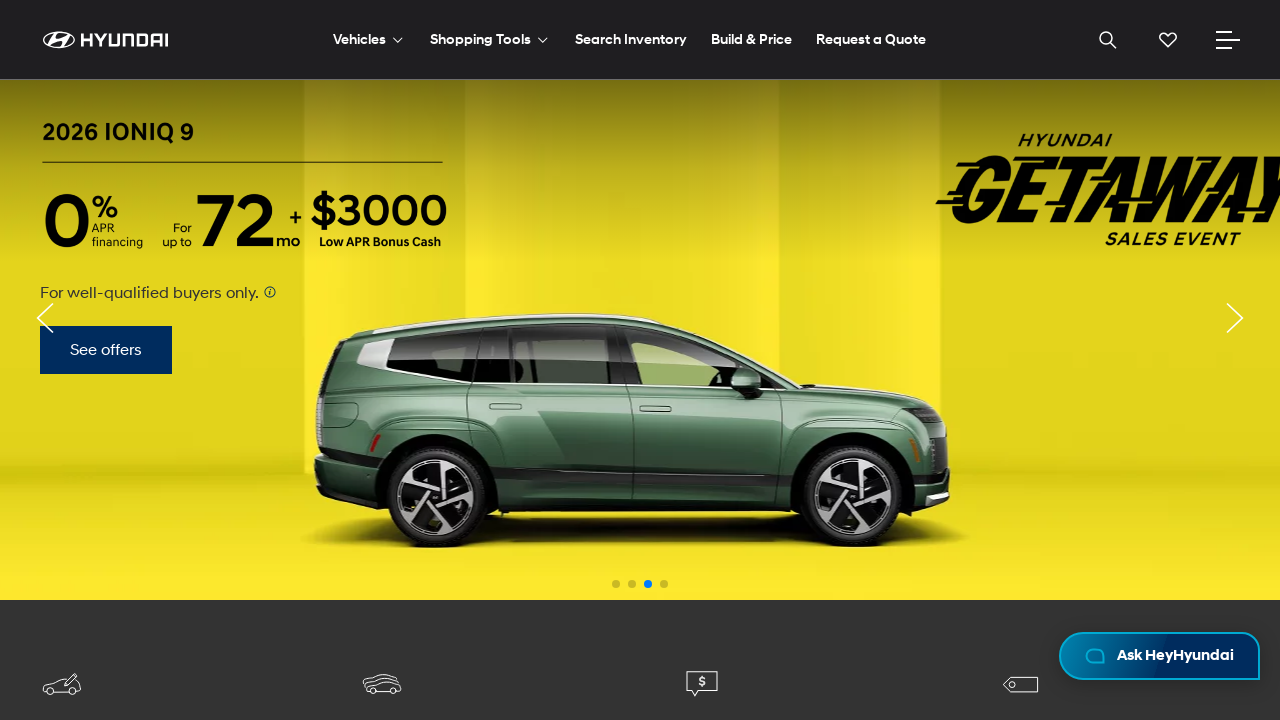

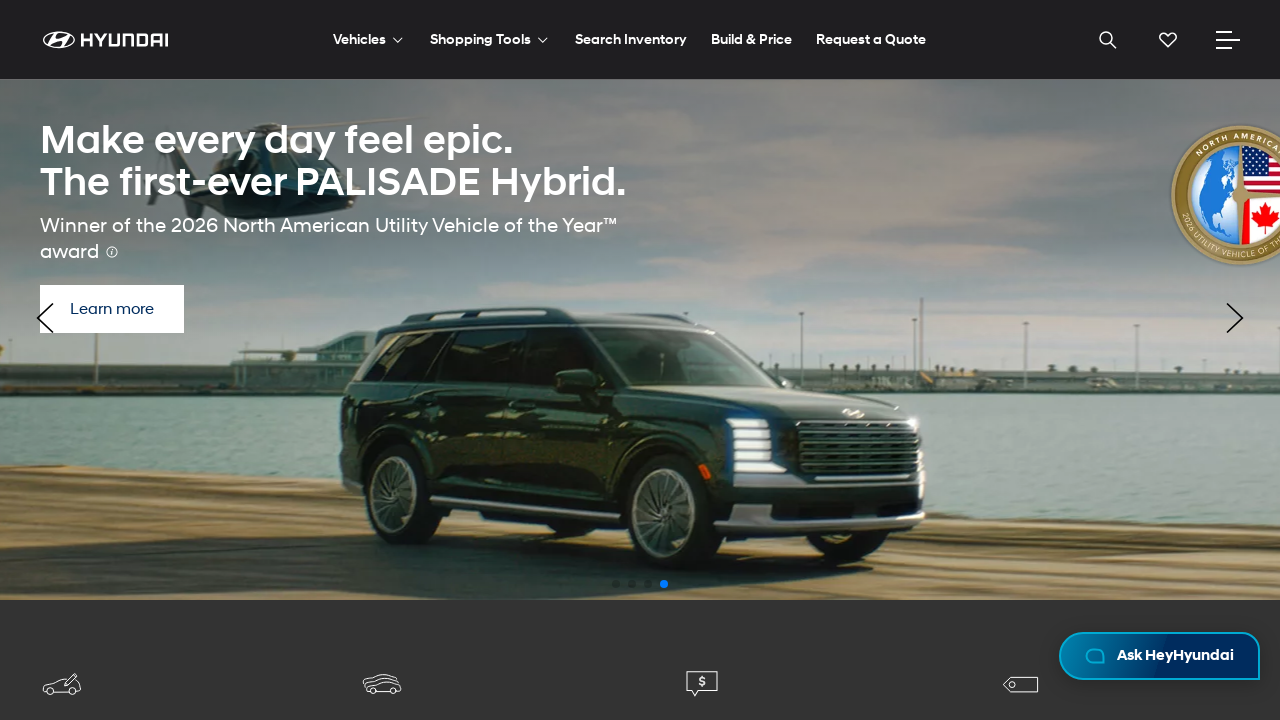